Tests browser tab management by opening multiple tabs, switching between them, and interacting with elements on different pages

Starting URL: https://www.selenium.dev/

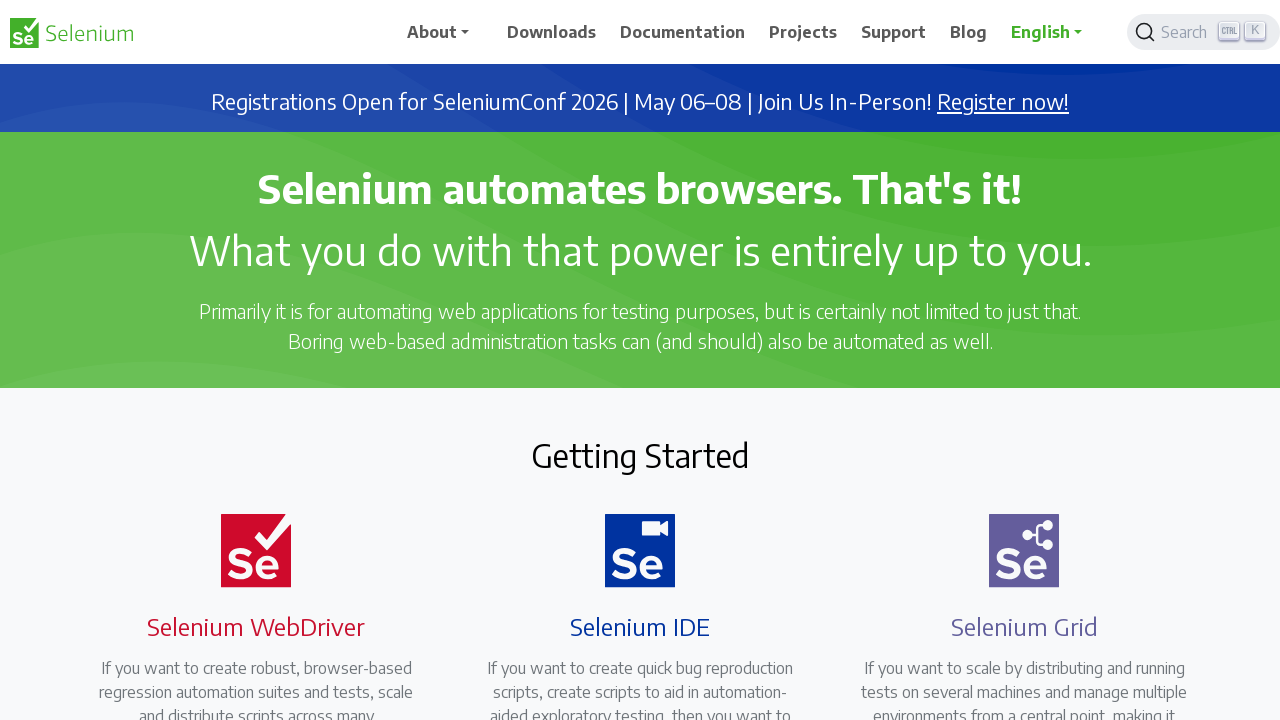

Opened a new browser tab
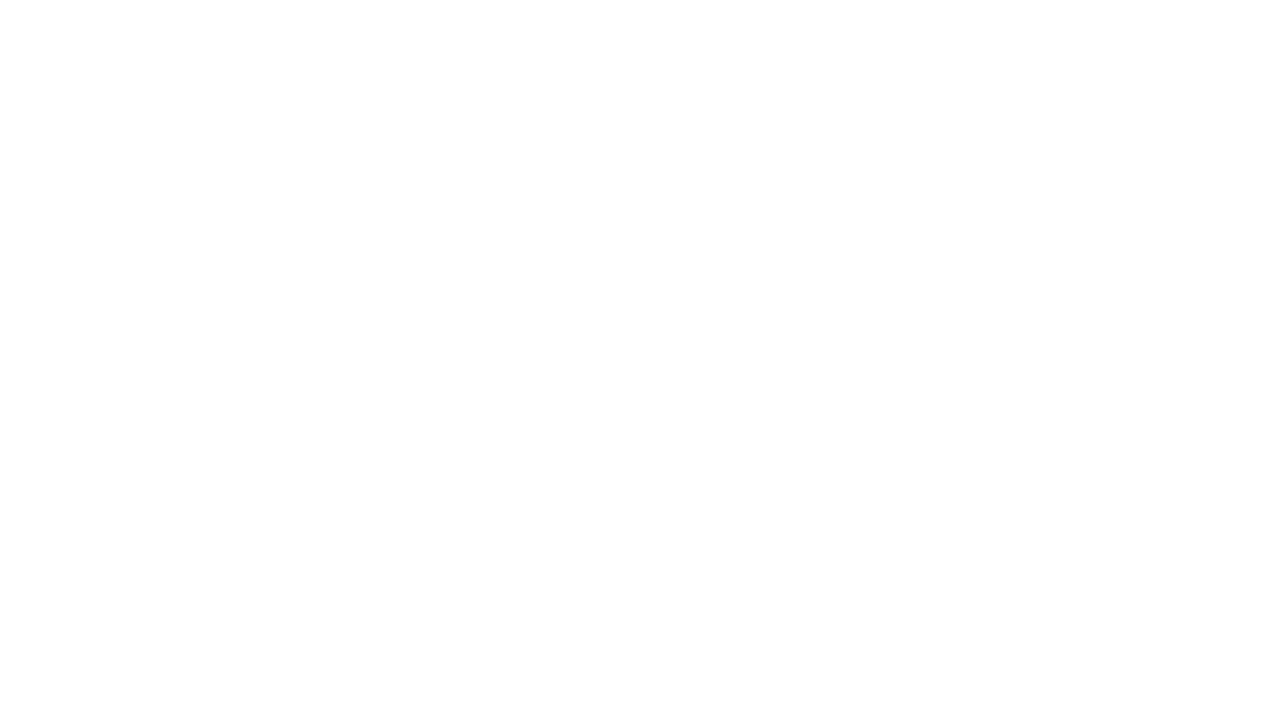

Navigated to Playwright website in new tab
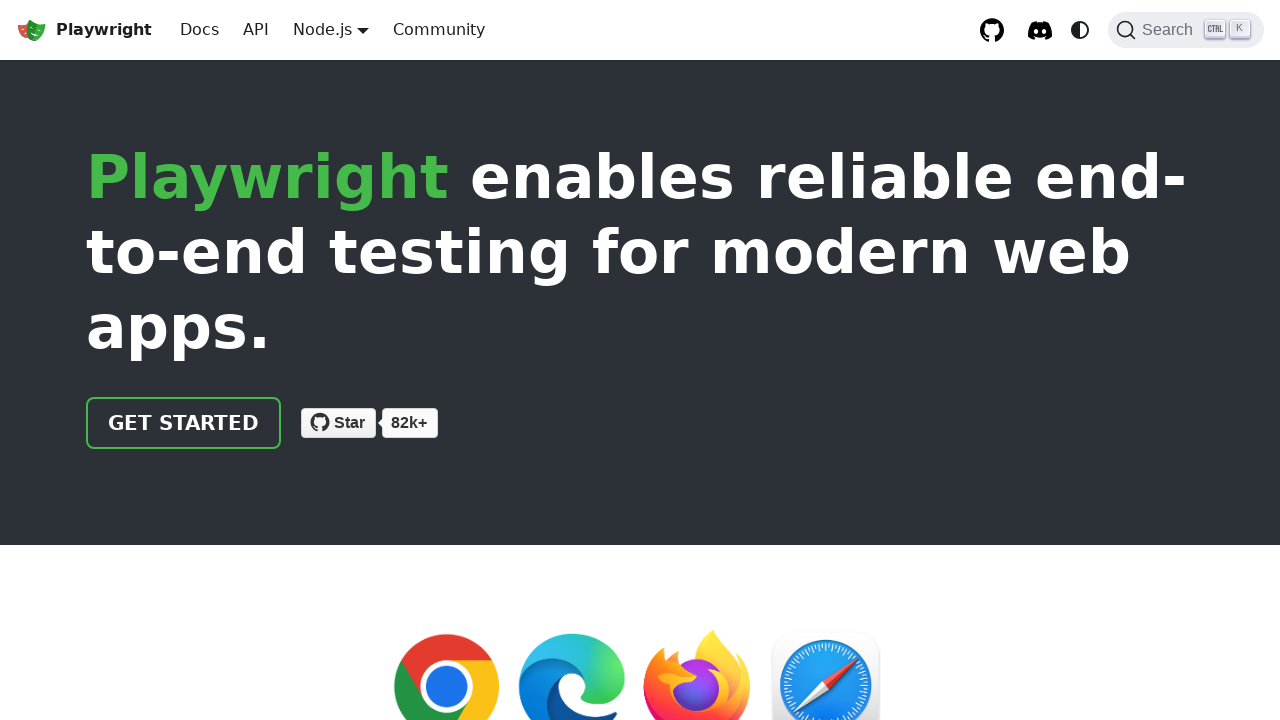

Verified 'Get Started' element exists on Playwright page
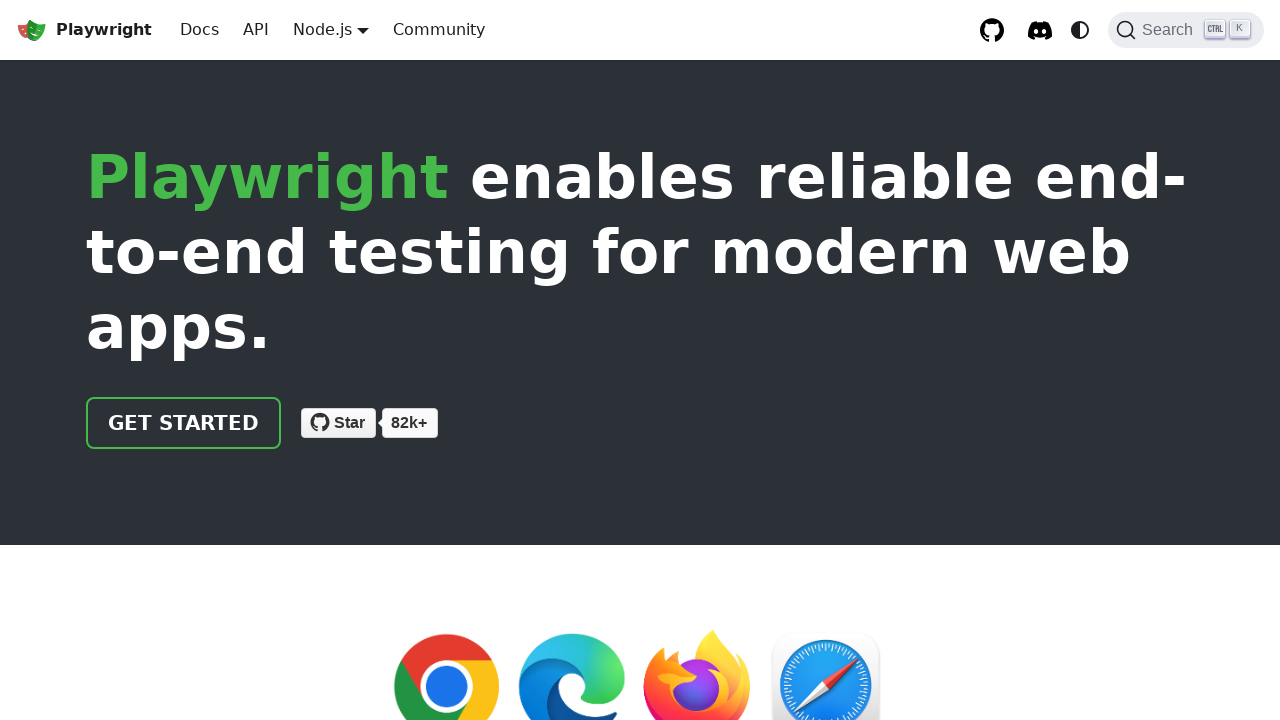

Switched back to Selenium tab
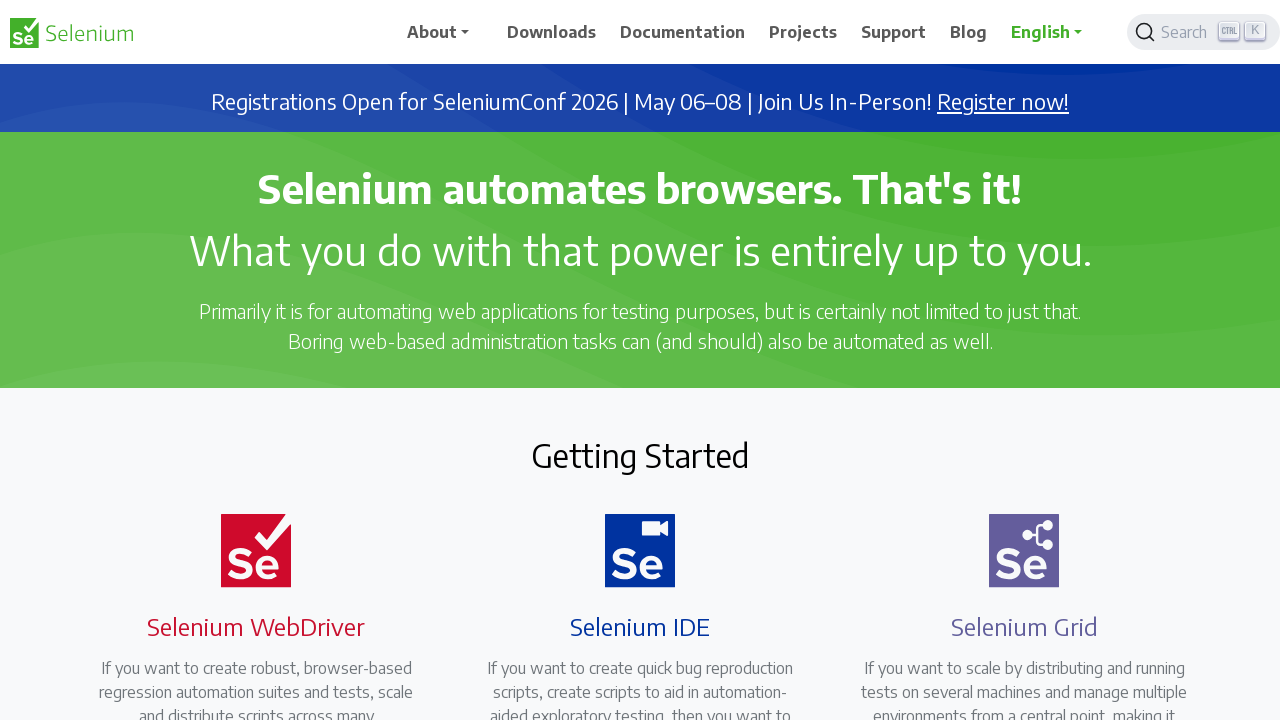

Clicked on Downloads link on Selenium page at (552, 32) on xpath=//span[normalize-space()="Downloads"]
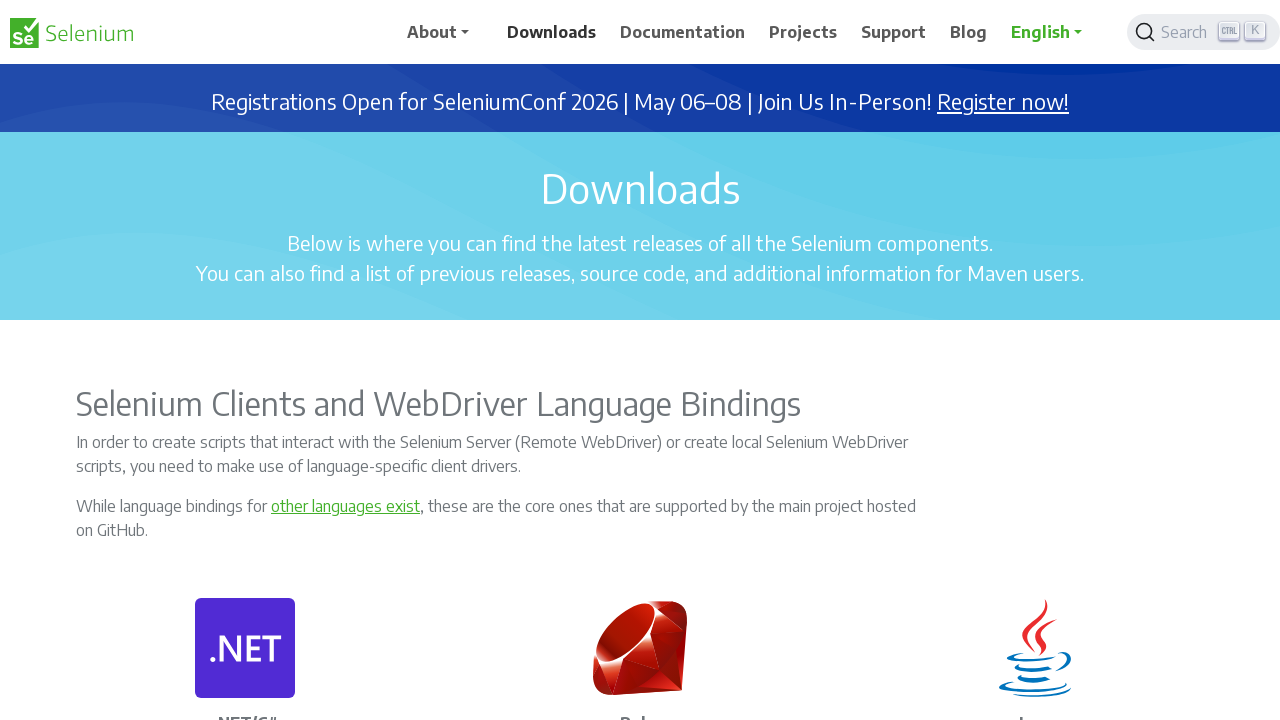

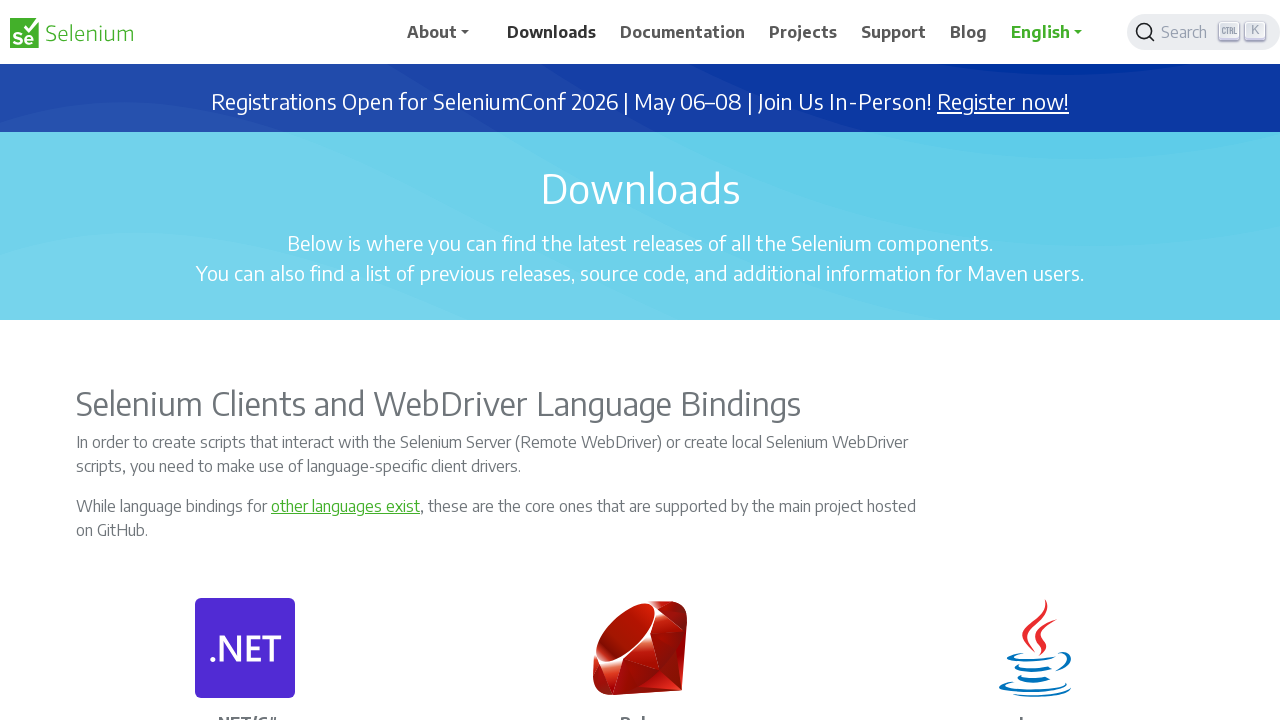